Tests right-click context menu functionality by right-clicking on an element, selecting an option from the context menu, and handling the resulting alert

Starting URL: https://swisnl.github.io/jQuery-contextMenu/demo.html

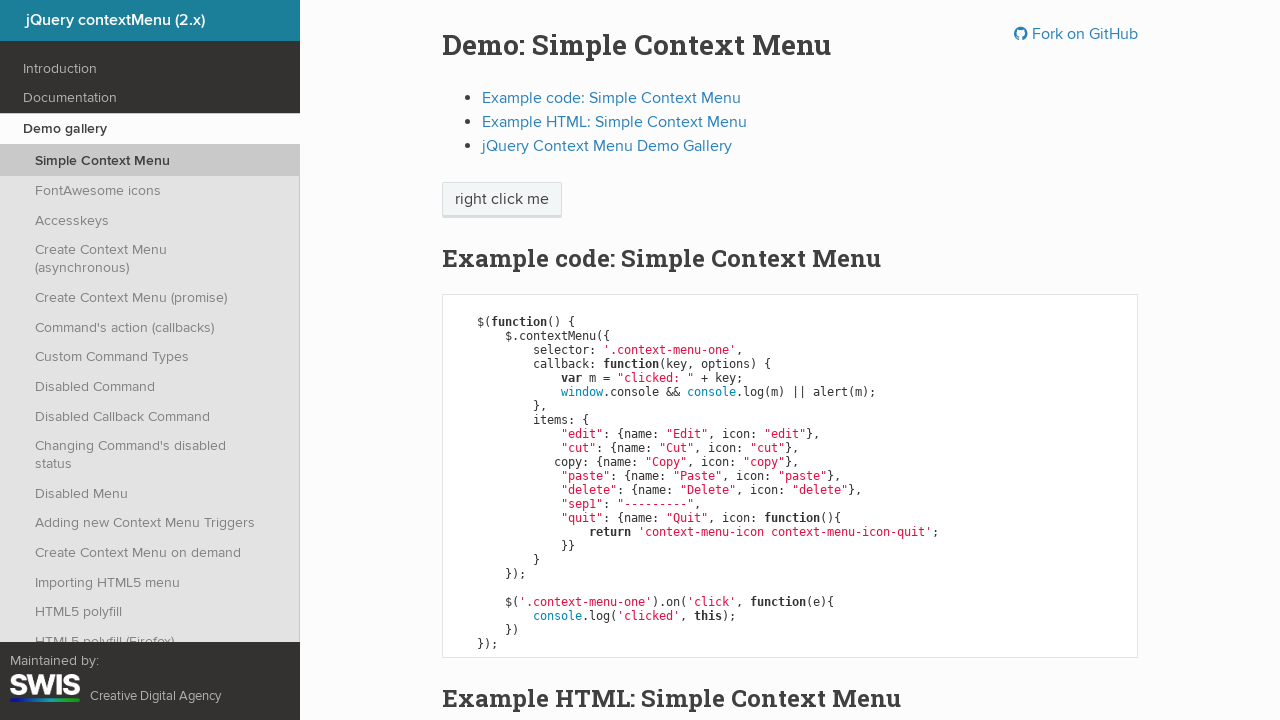

Located the element to right-click on
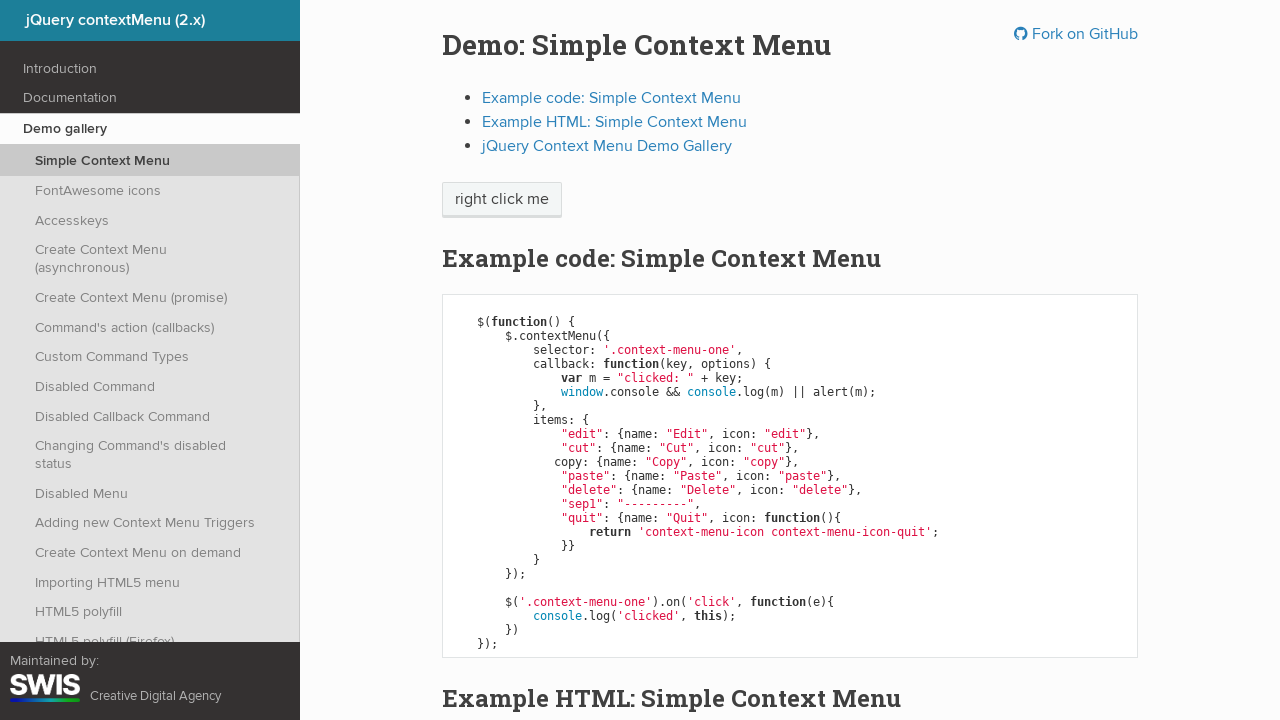

Right-clicked on the element to open context menu at (502, 200) on xpath=//div[@class='document']/p/span
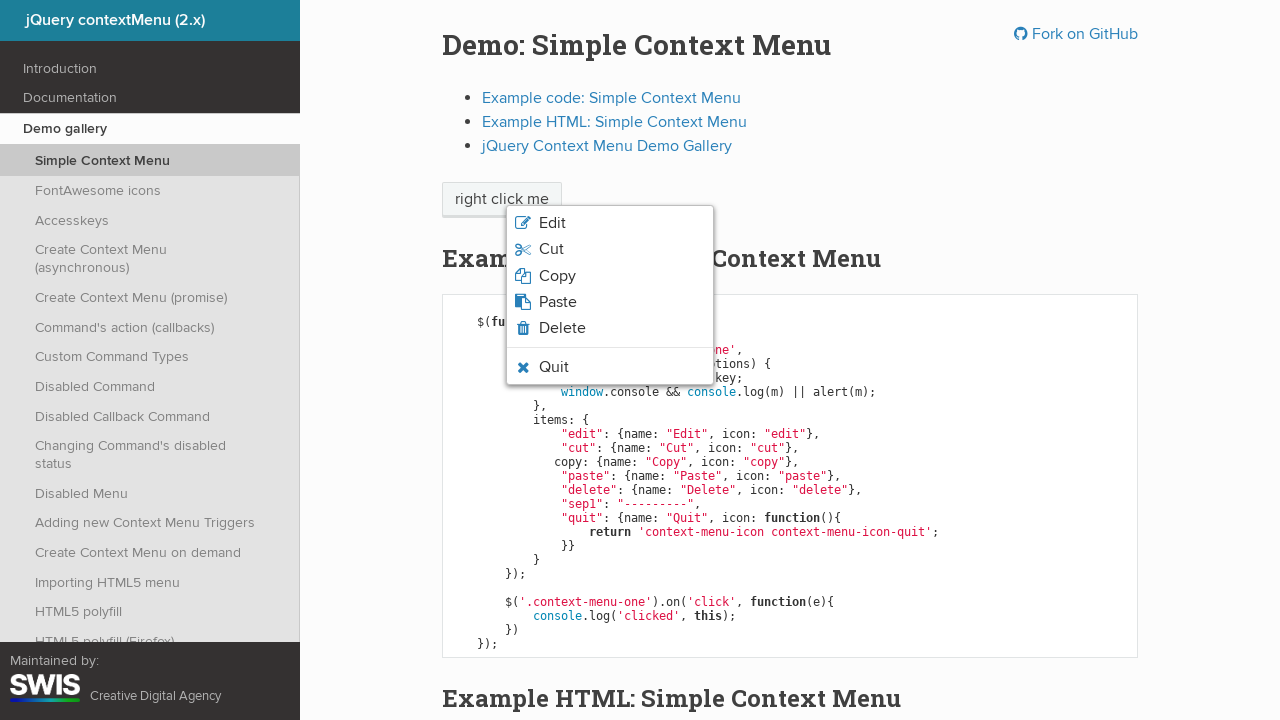

Clicked the third option in the context menu at (557, 276) on xpath=/html/body/ul/li[3]/span
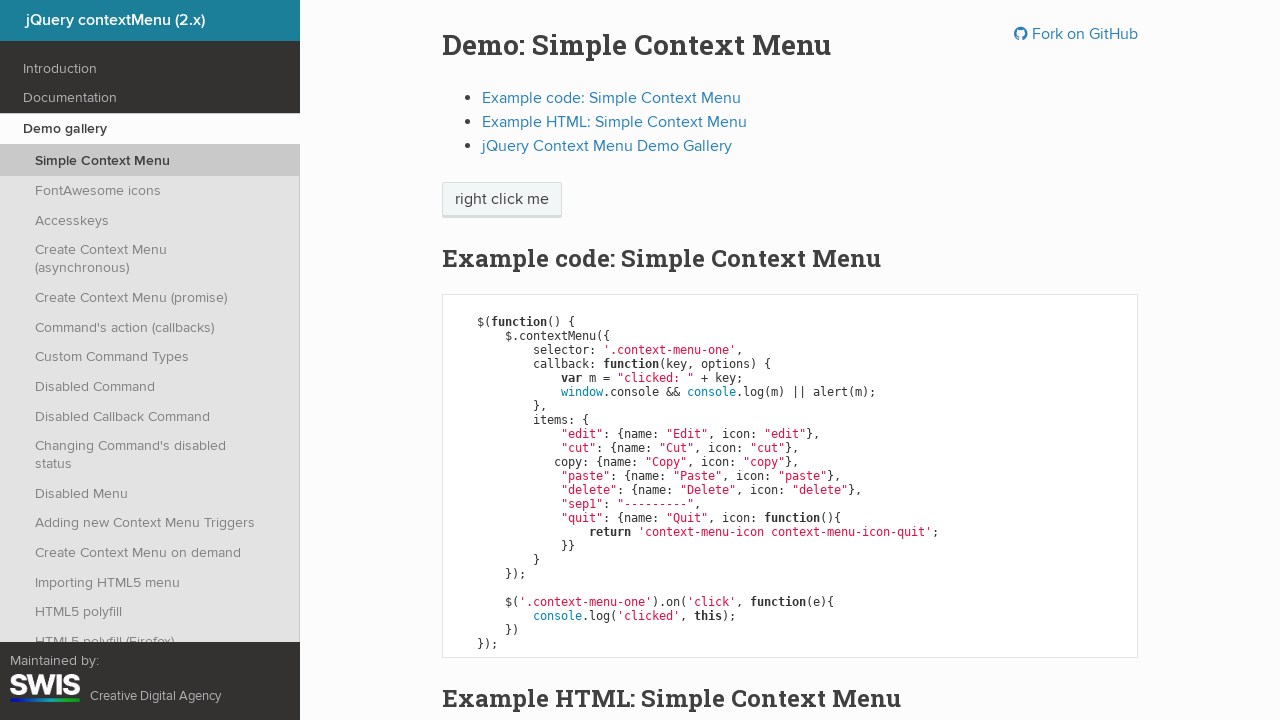

Set up alert dialog handler to accept dialogs
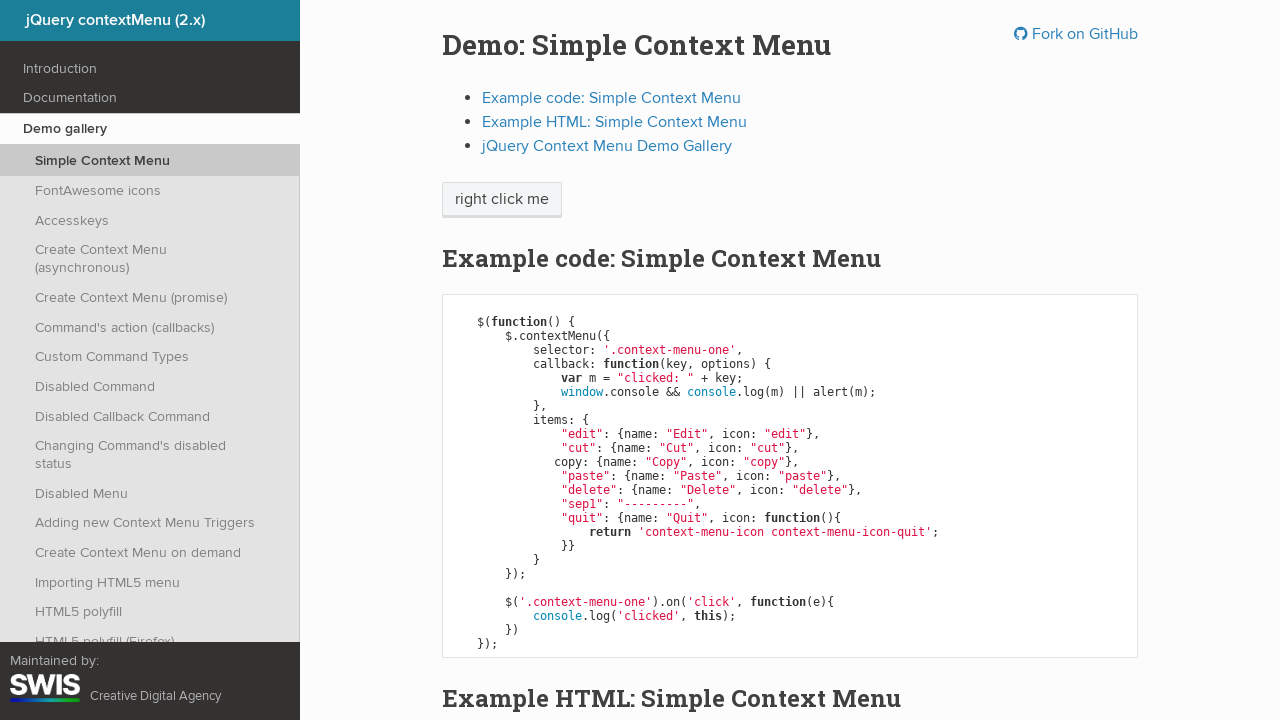

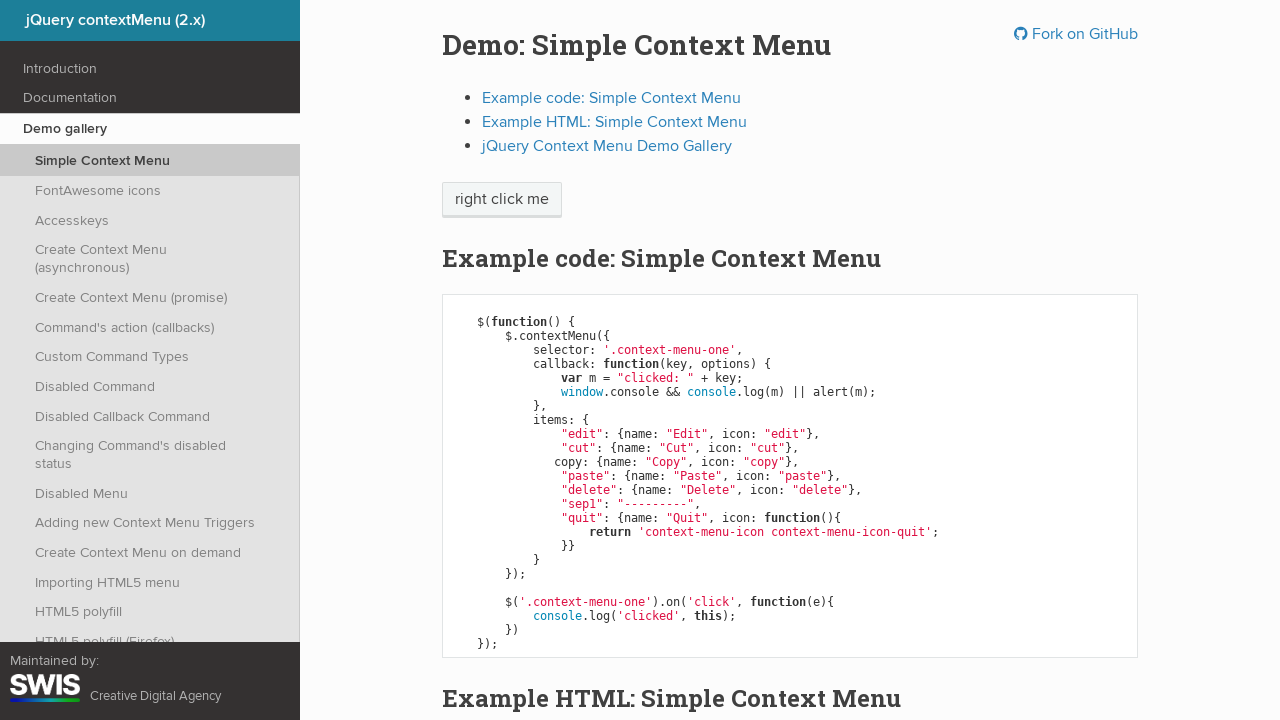